Tests various button interactions on LeafGround practice site including clicking a button to verify navigation, checking if a button is enabled, and verifying button properties like position, size, and color.

Starting URL: https://www.leafground.com/button.xhtml

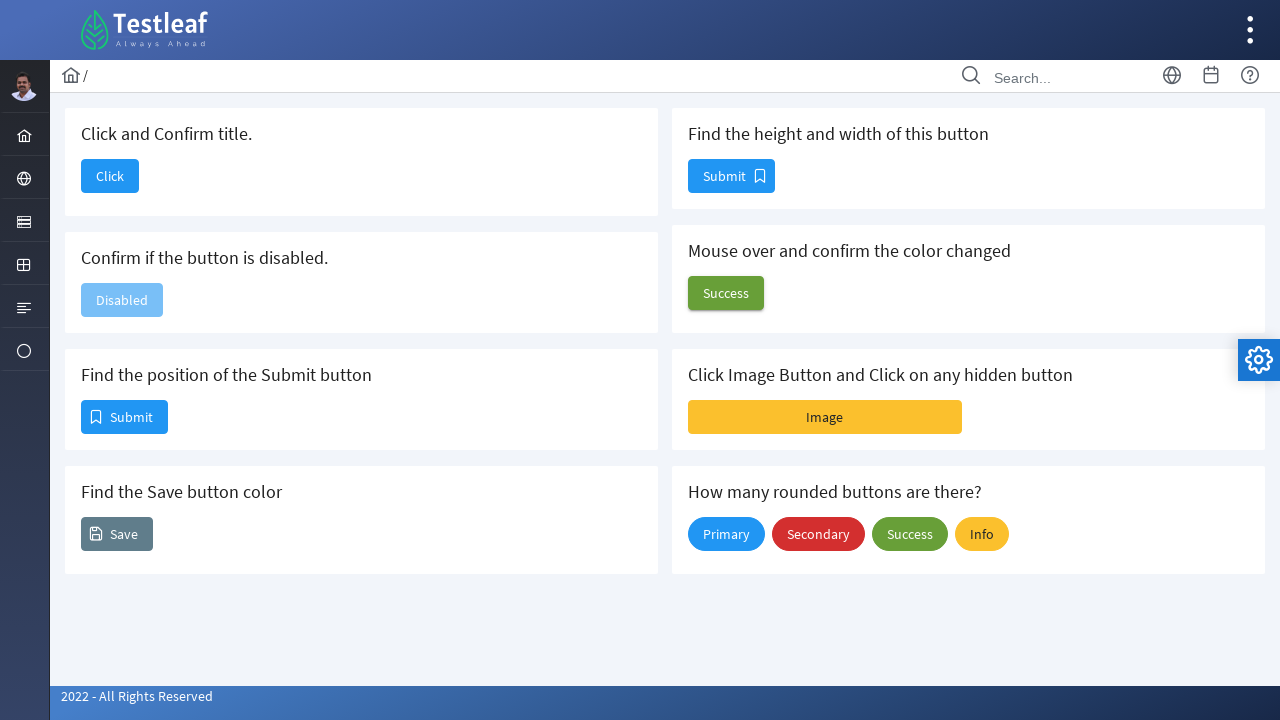

Clicked the first button to test navigation at (110, 176) on #j_idt88\:j_idt90
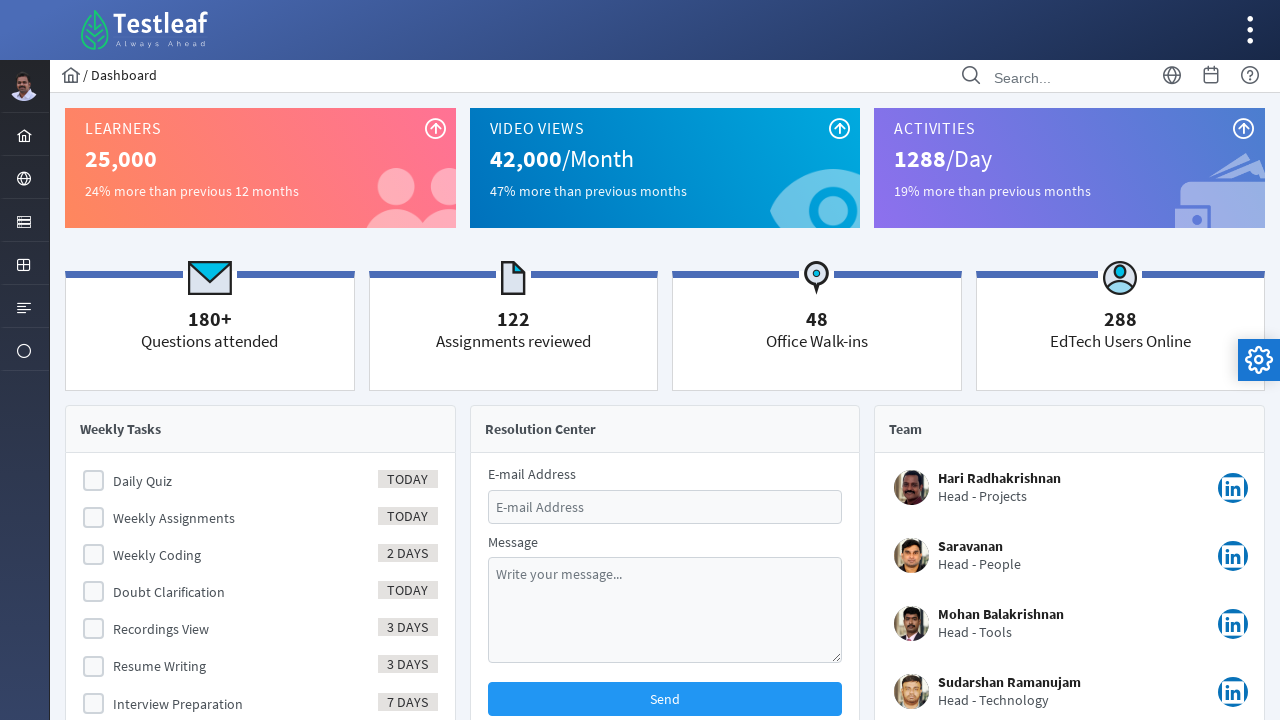

Waited for page load state after button click
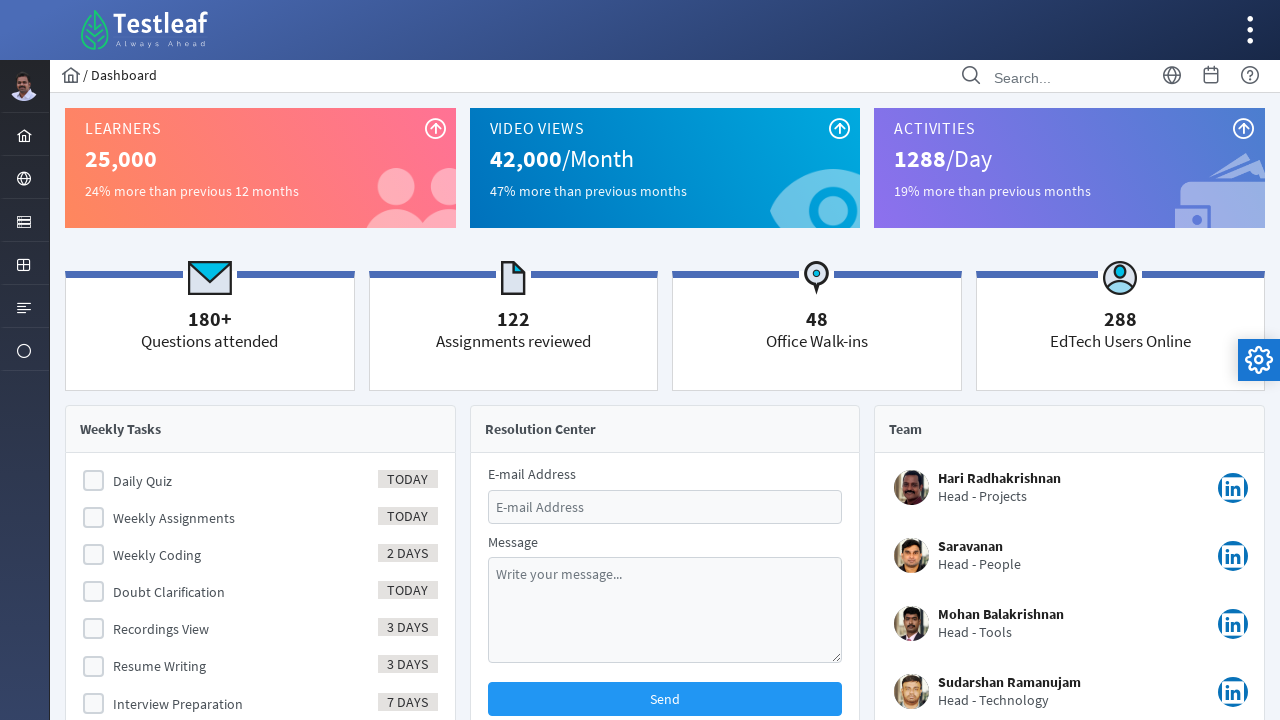

Retrieved page title: Dashboard
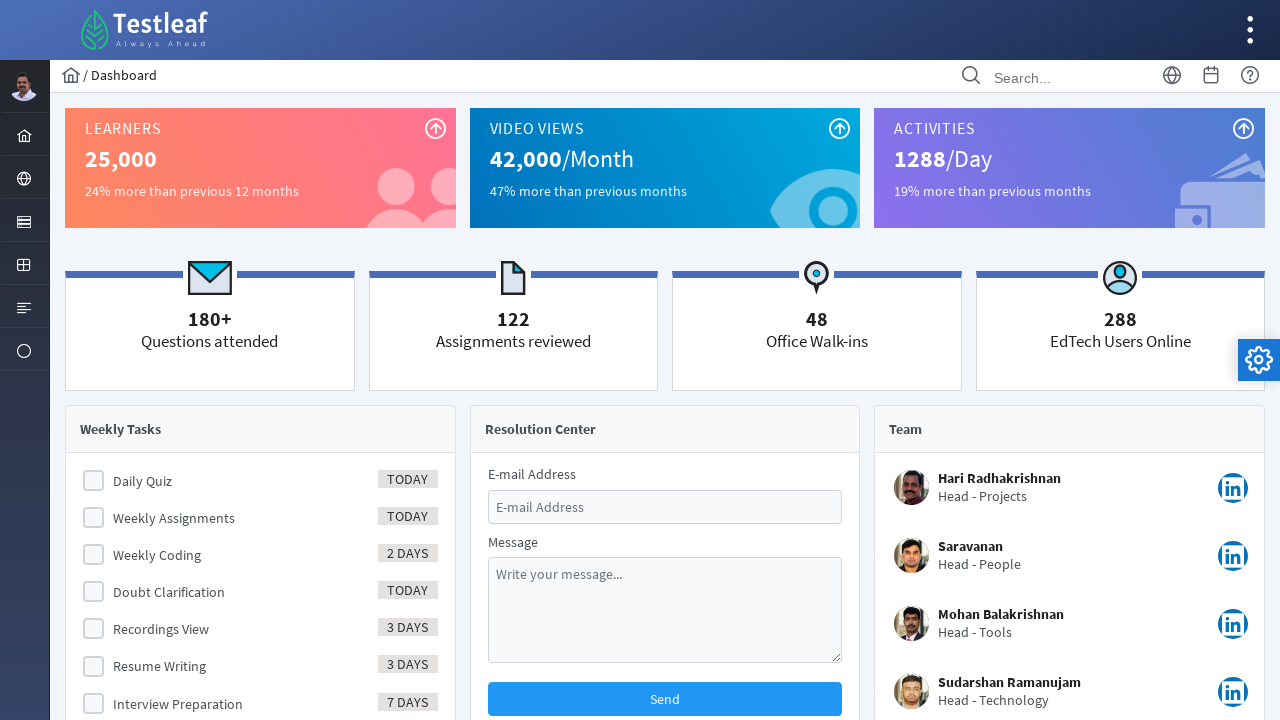

Navigated back to the button page
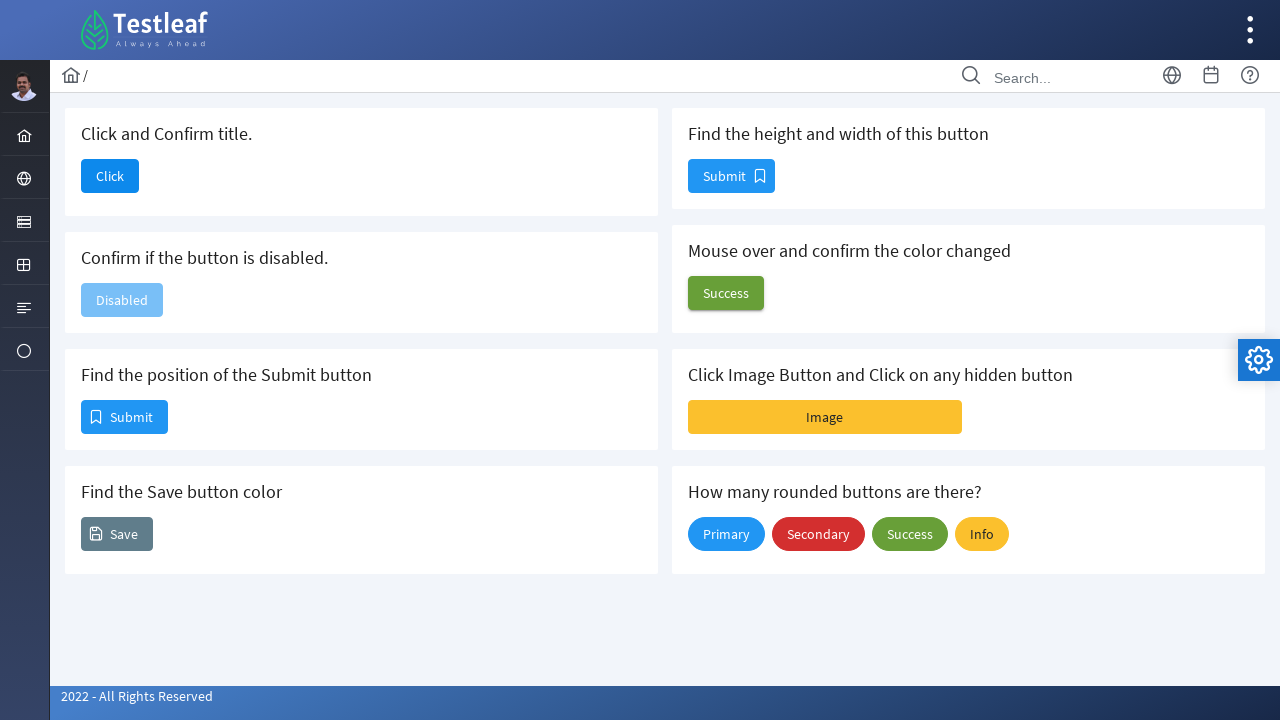

Waited for page load state after navigation
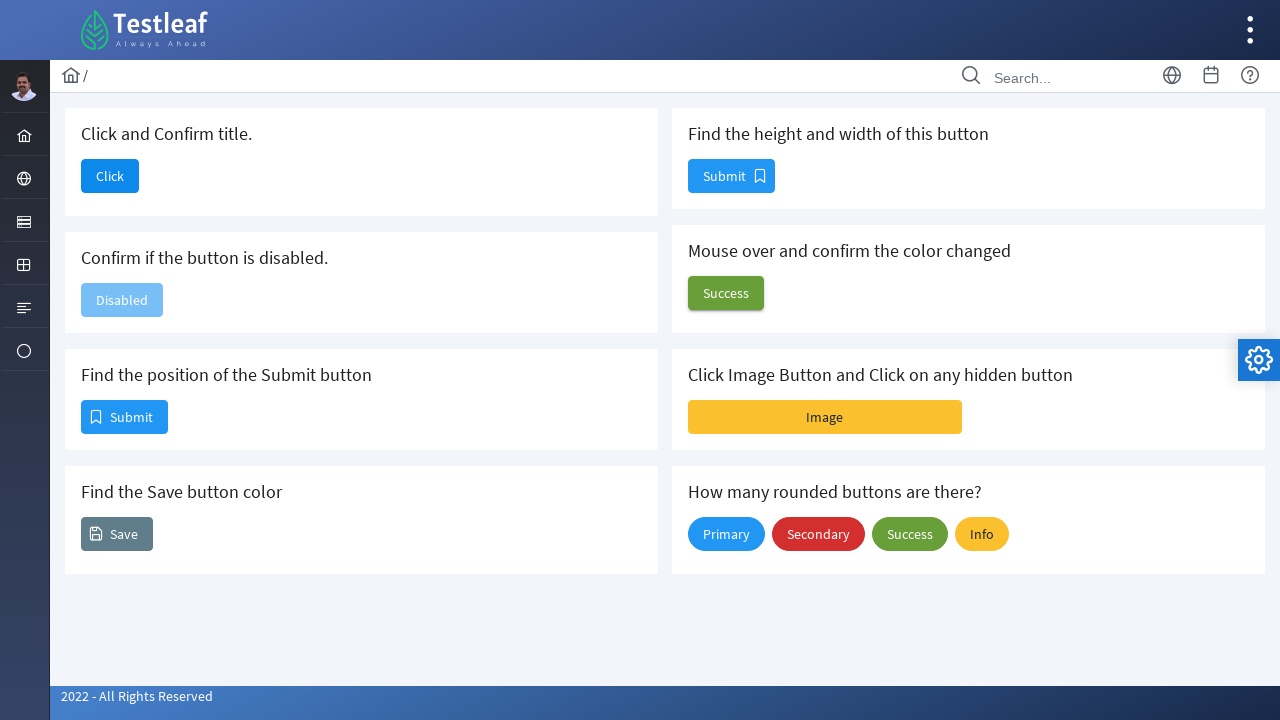

Checked if second button is enabled: False
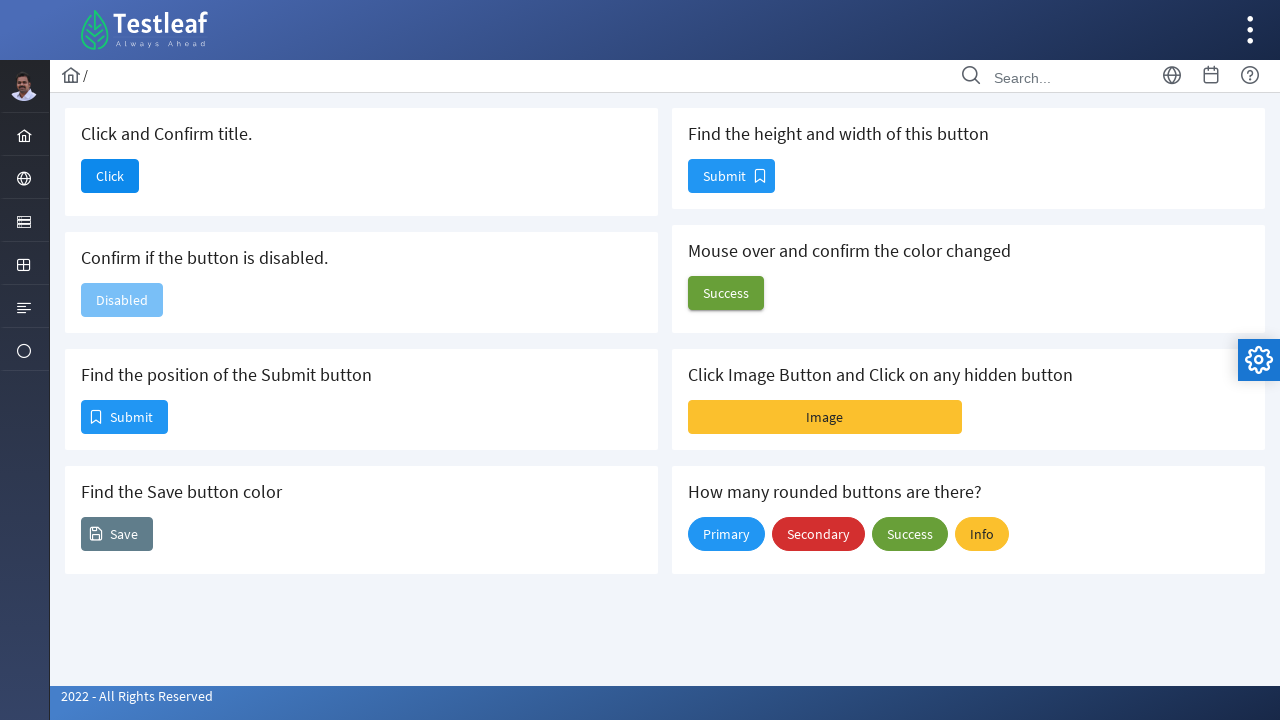

Retrieved bounding box for submit button 1
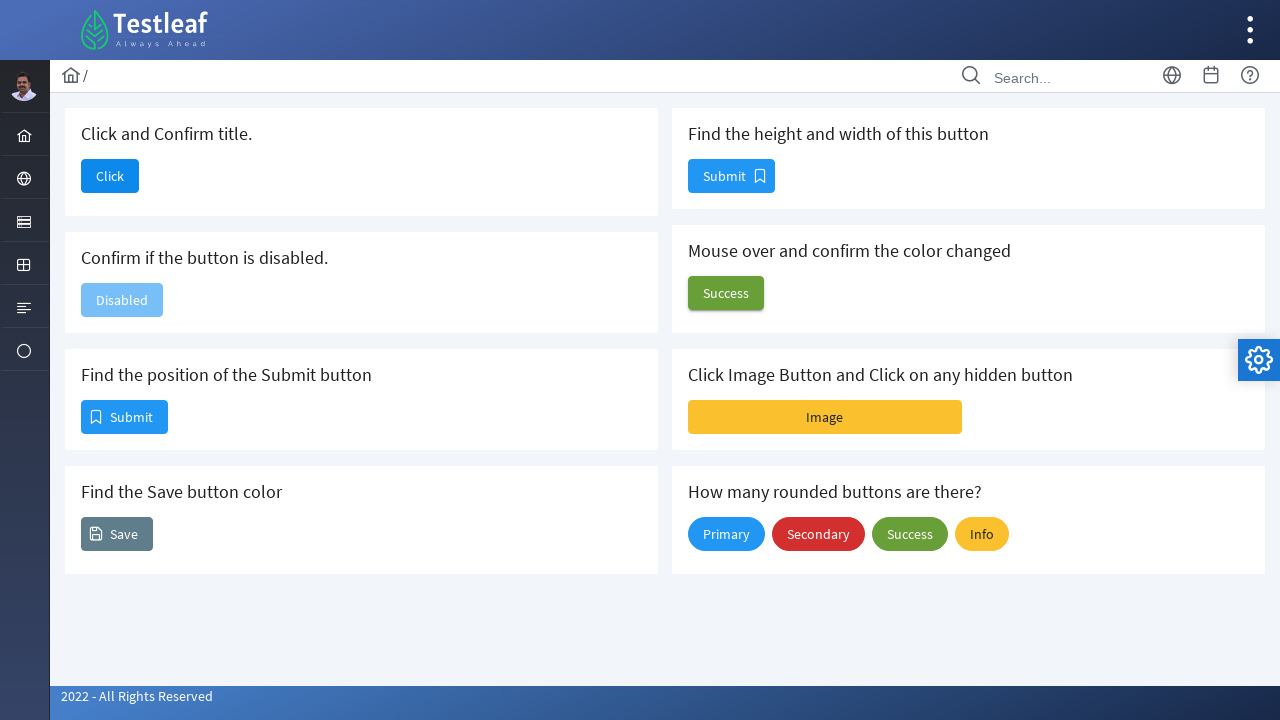

Submit button 1 position - x=81, y=400
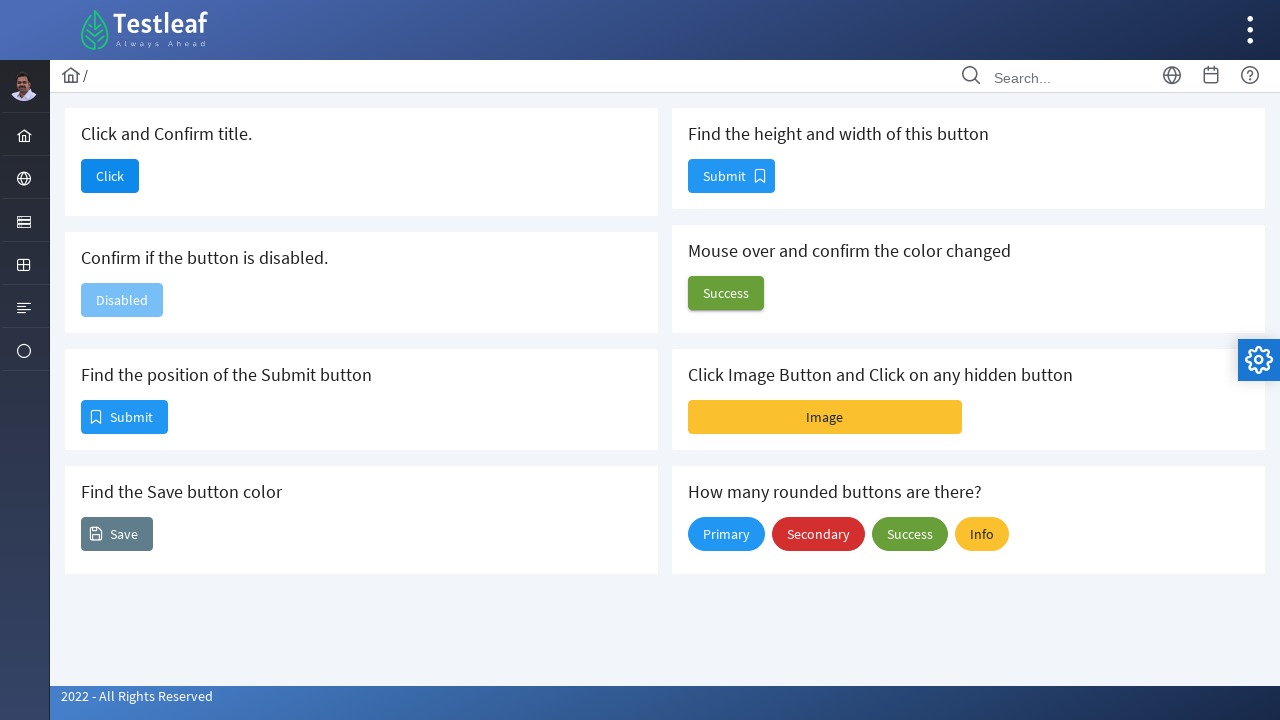

Retrieved bounding box for submit button 2
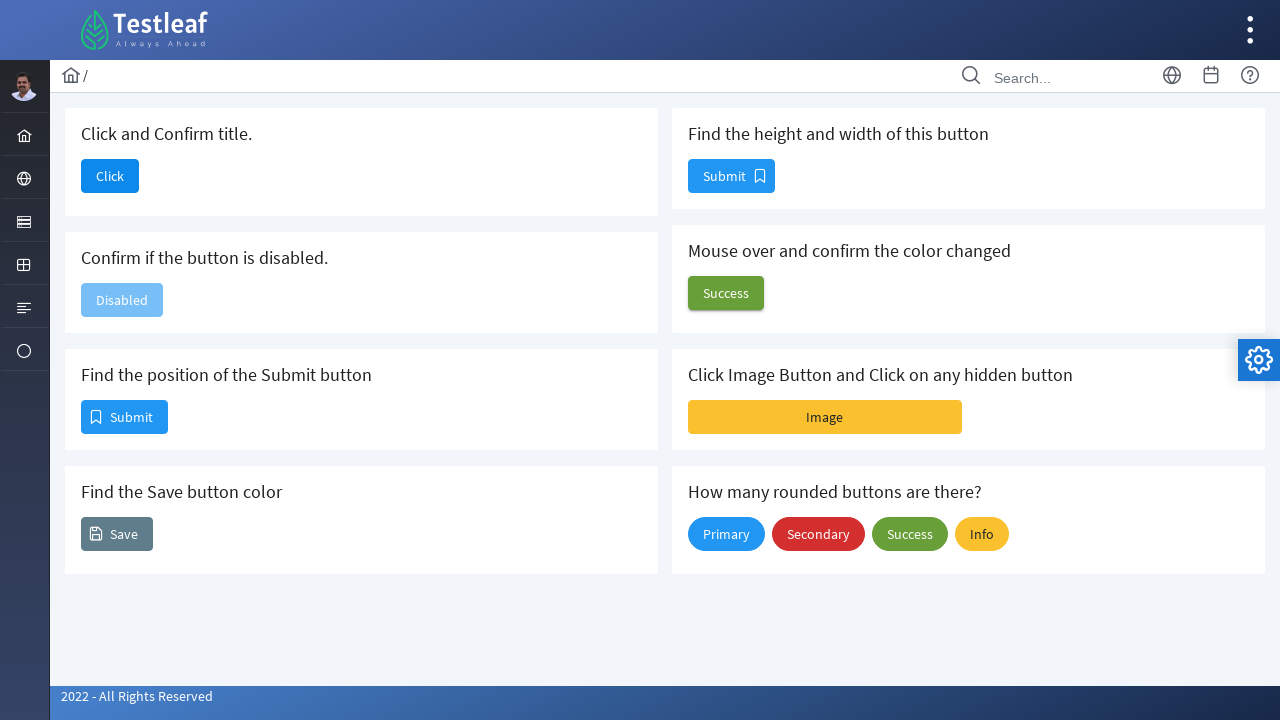

Submit button 2 size - width=87, height=34
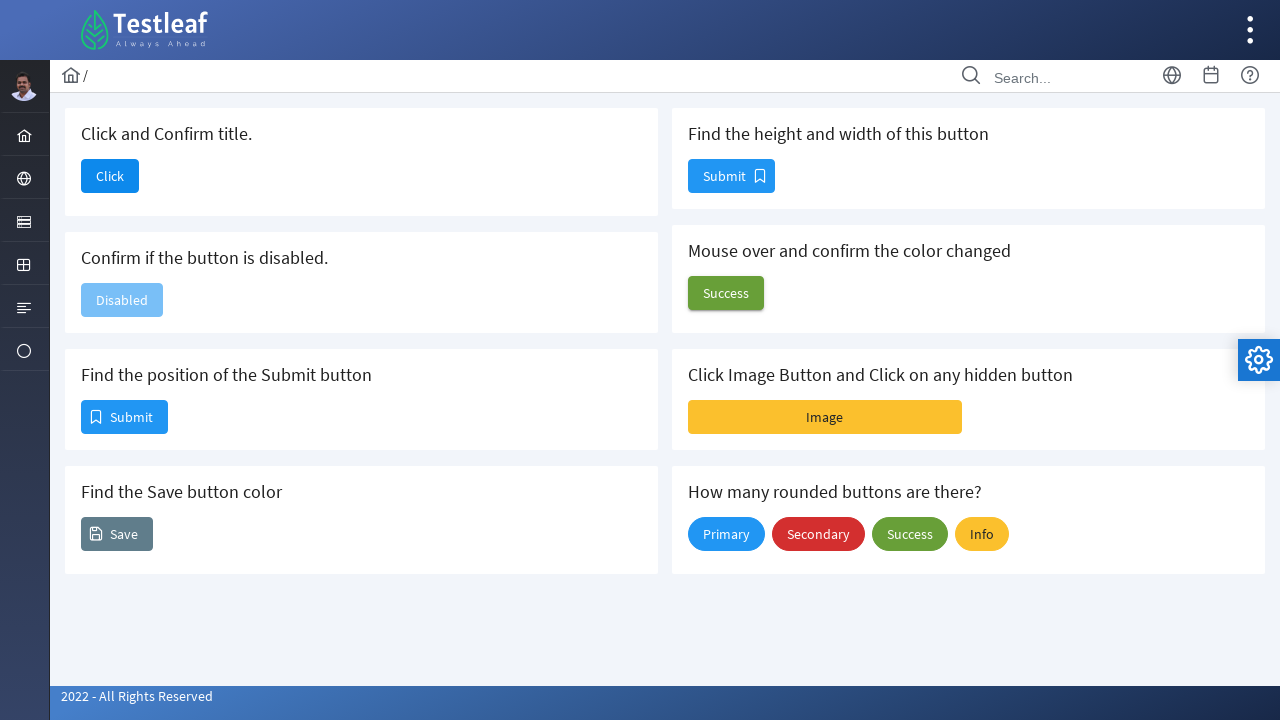

Retrieved background color of save button: rgb(96, 125, 139)
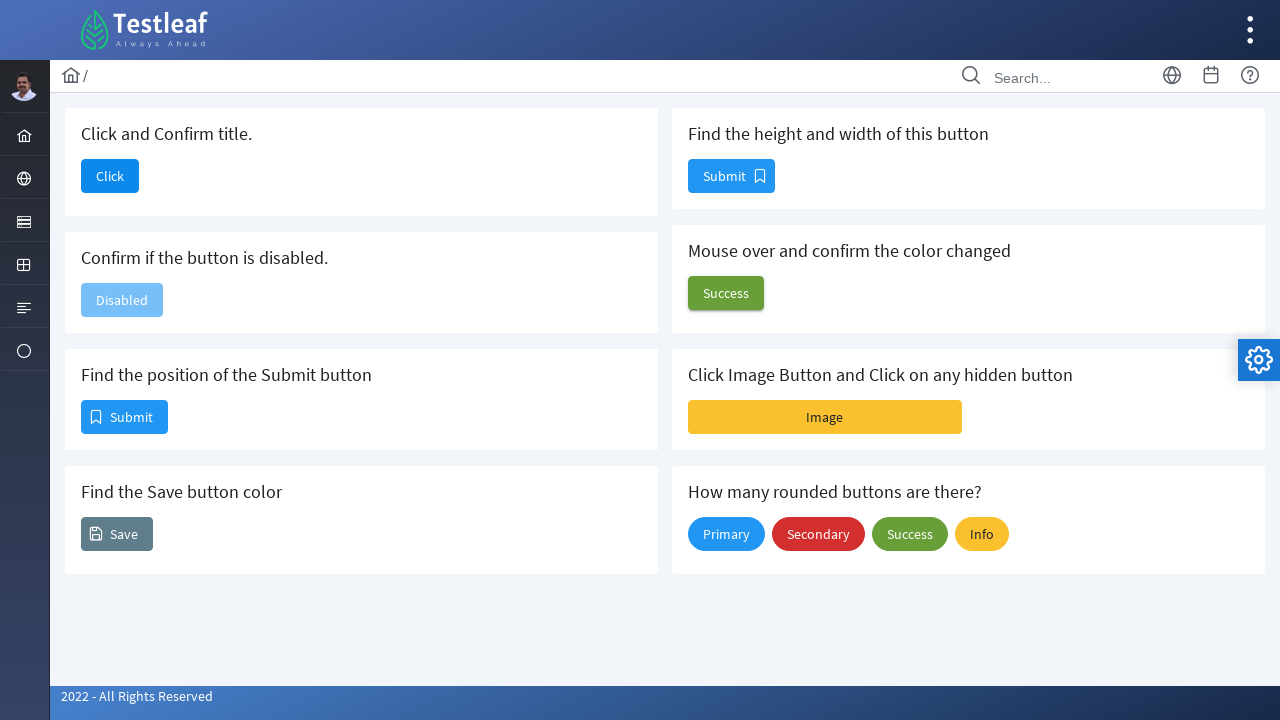

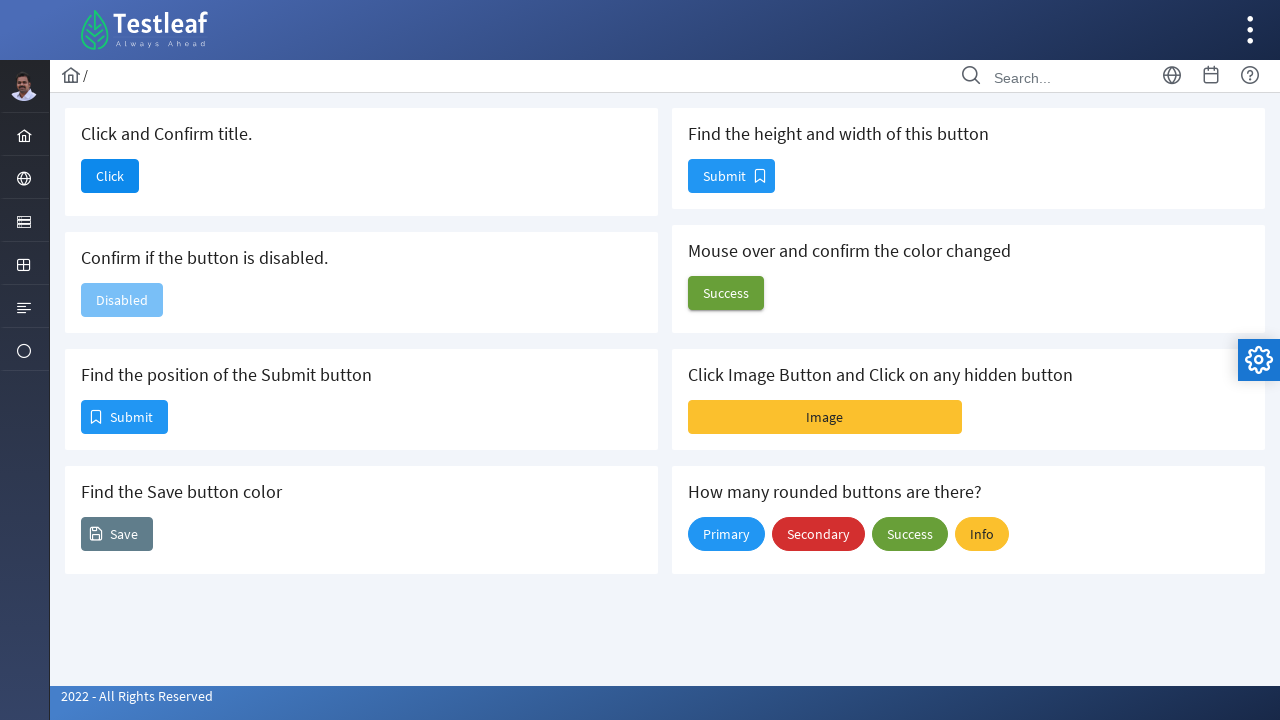